Tests dropdown selection functionality on OrangeHRM trial form by selecting a country from the dropdown without using Select class

Starting URL: https://www.orangehrm.com/orangehrm-30-day-trial/

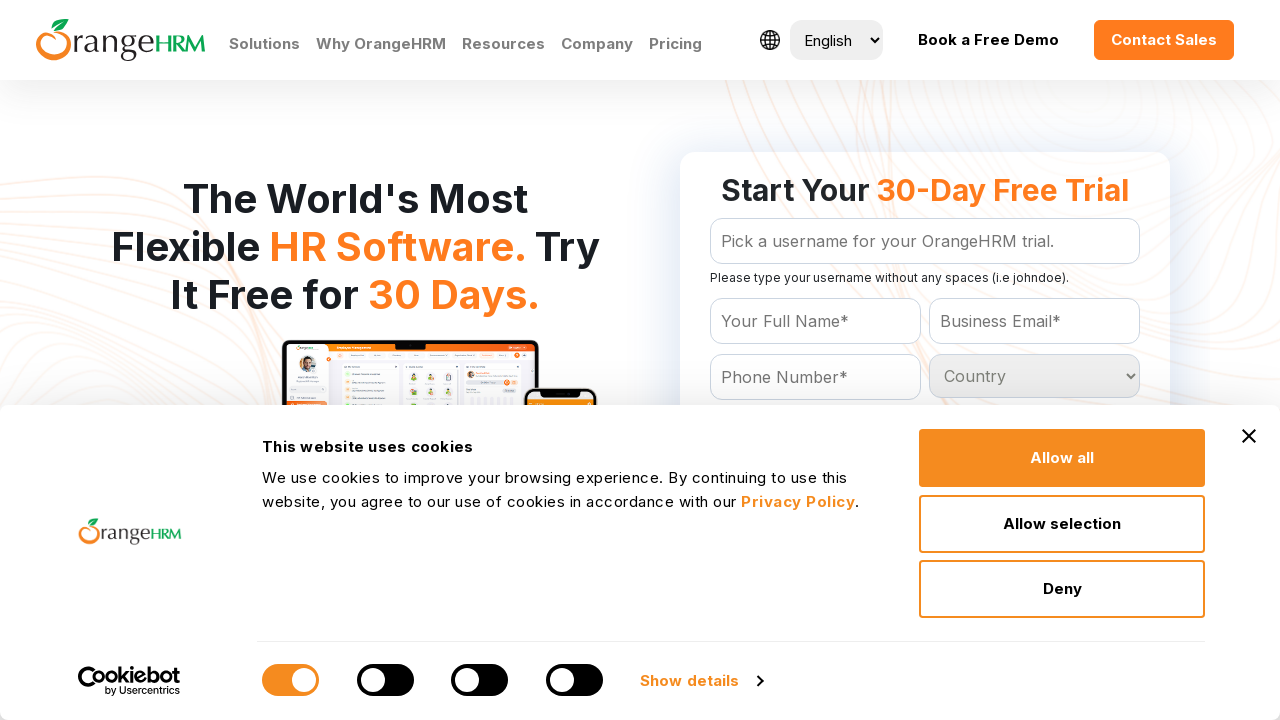

Located all country options in the dropdown
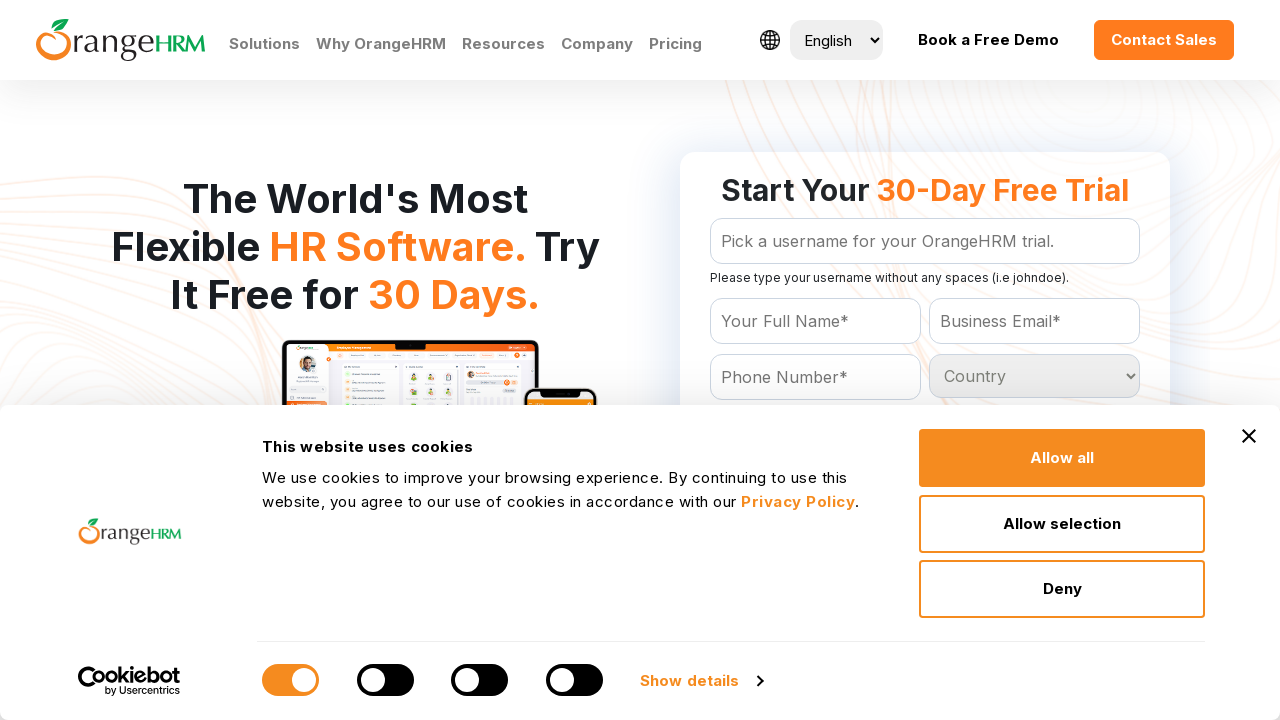

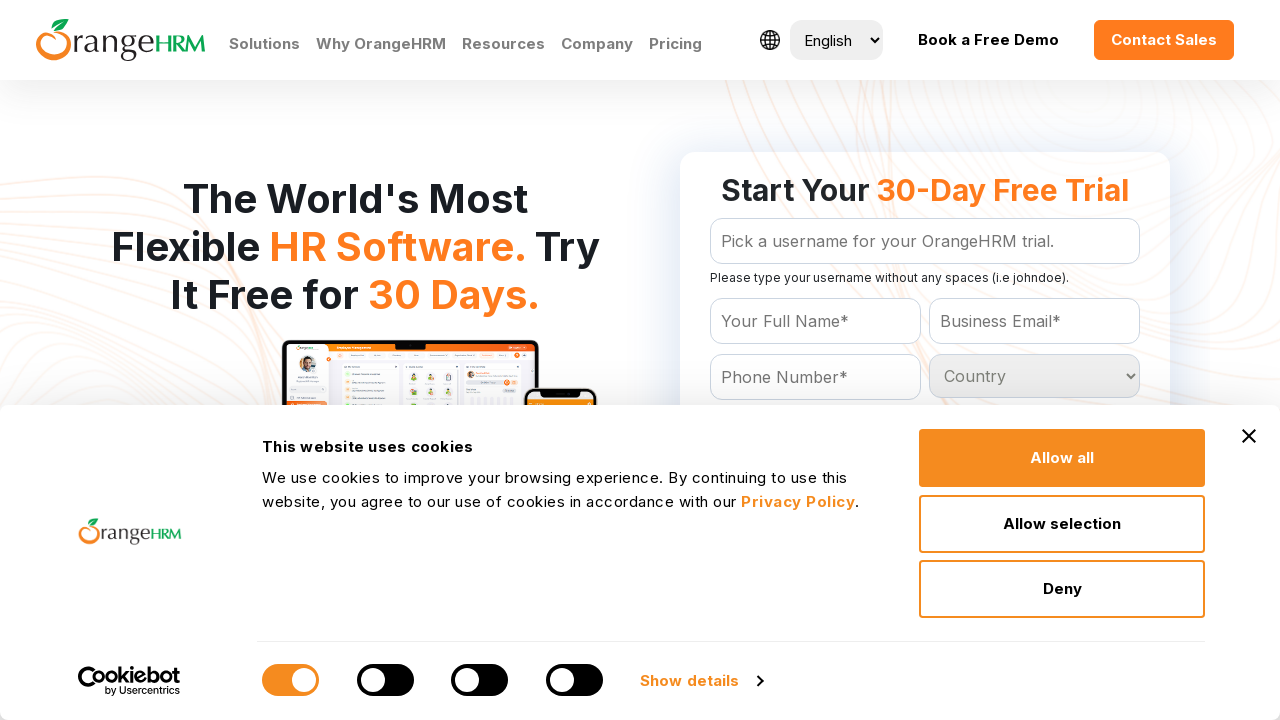